Tests file upload functionality by navigating to an upload page, selecting a file via the file input element, and verifying the upload interaction works.

Starting URL: https://practice.expandtesting.com/upload

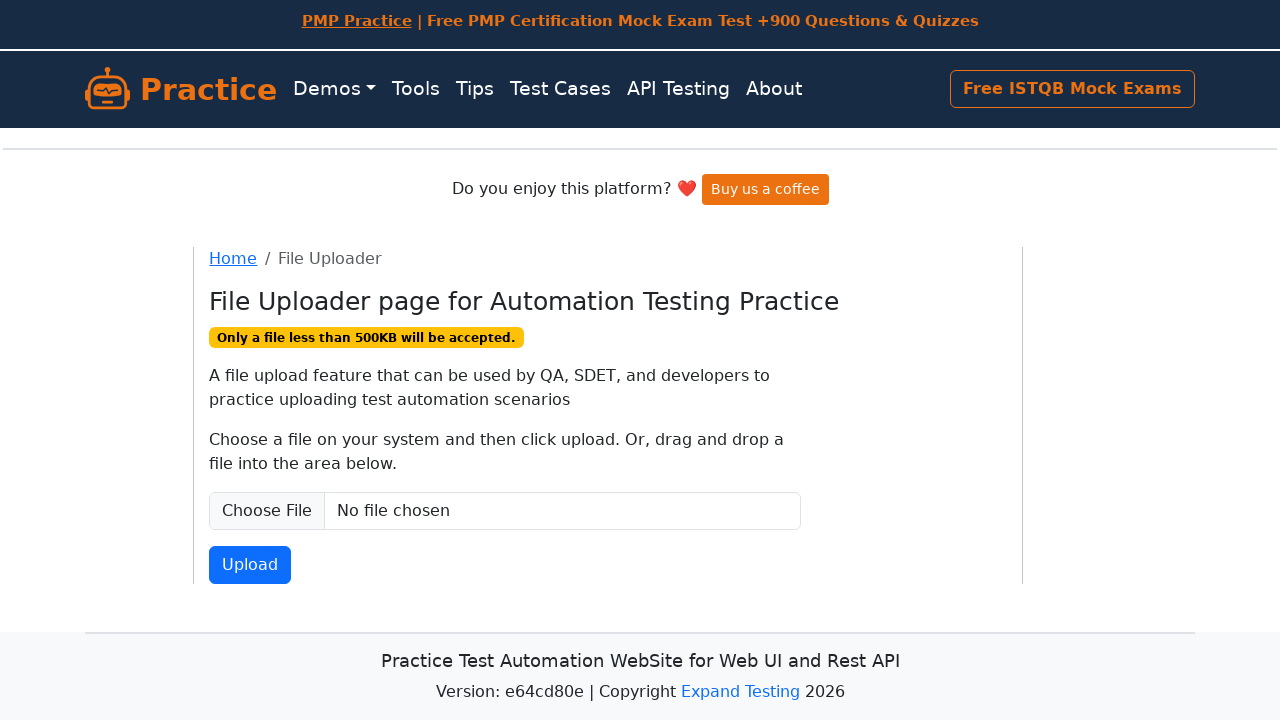

Navigated to file upload practice page
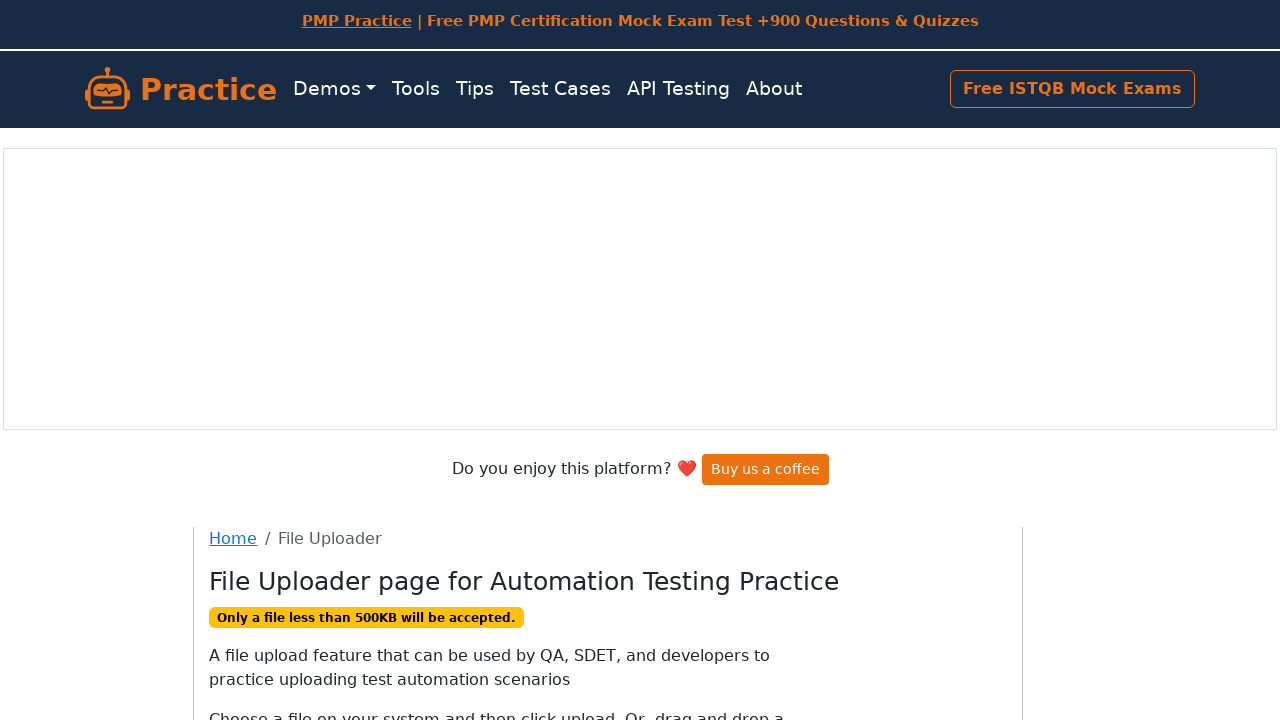

File input element is present and ready
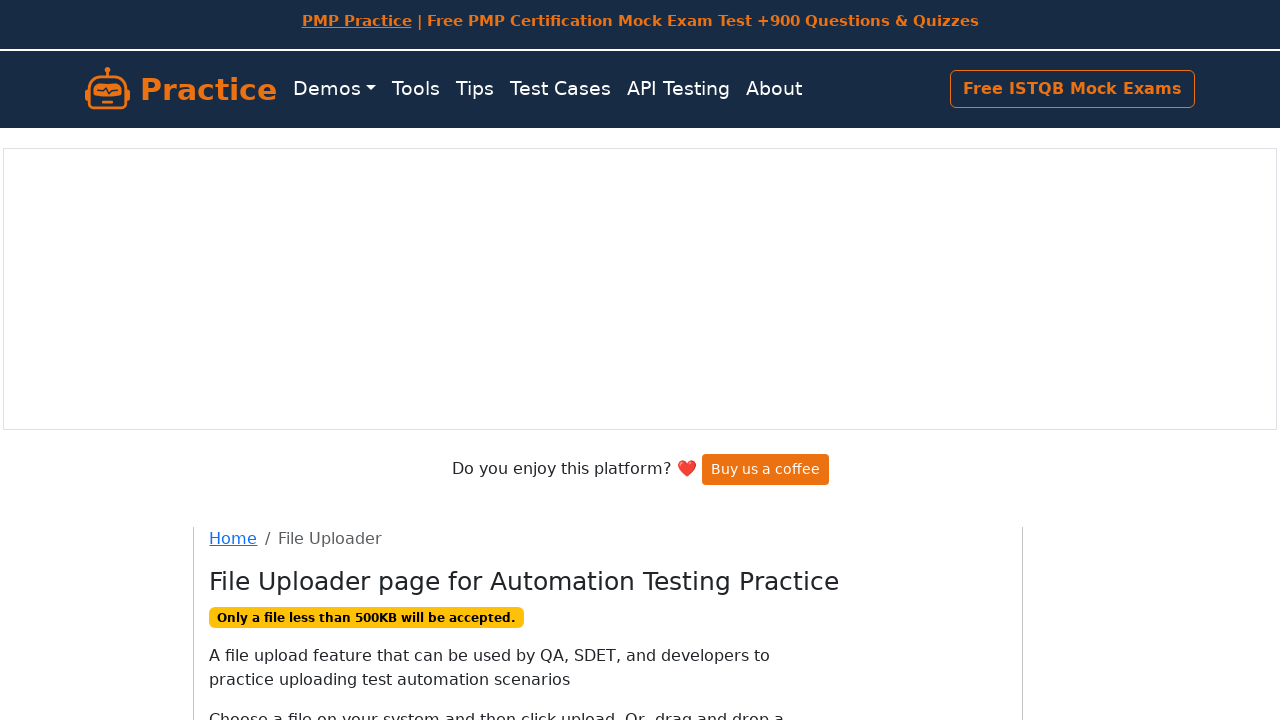

Created temporary test file for upload
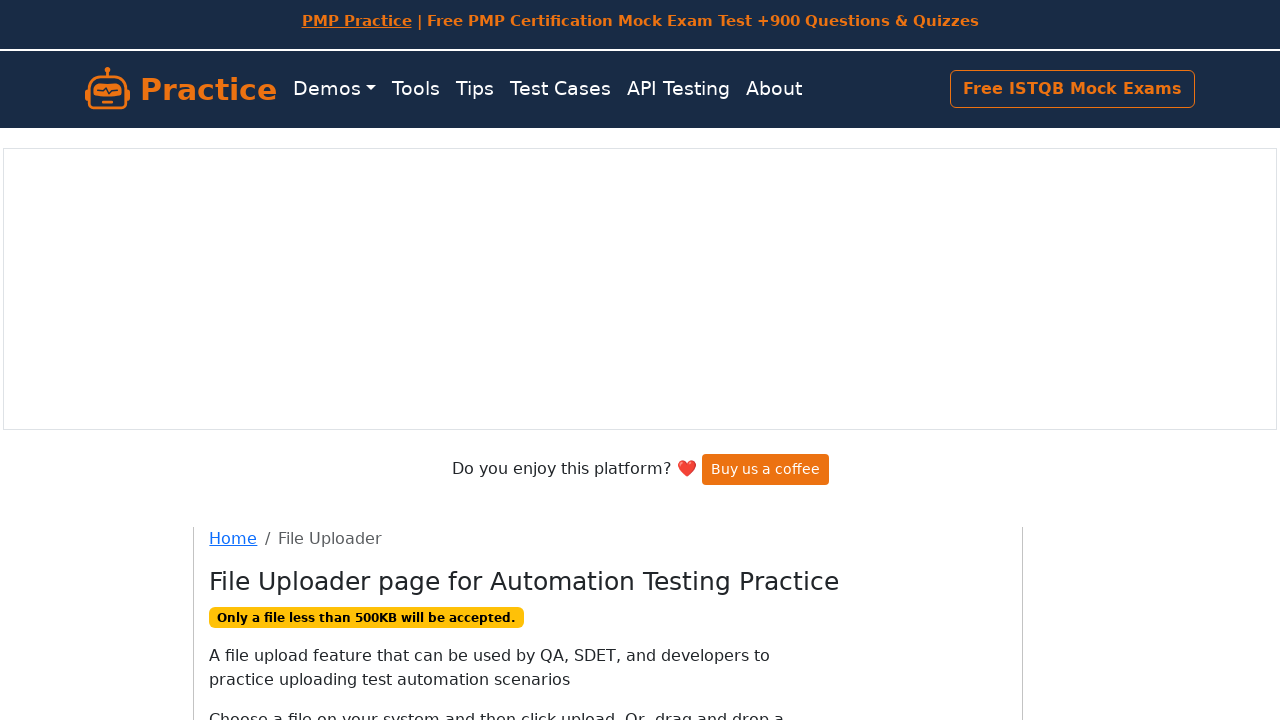

Selected test file via file input element
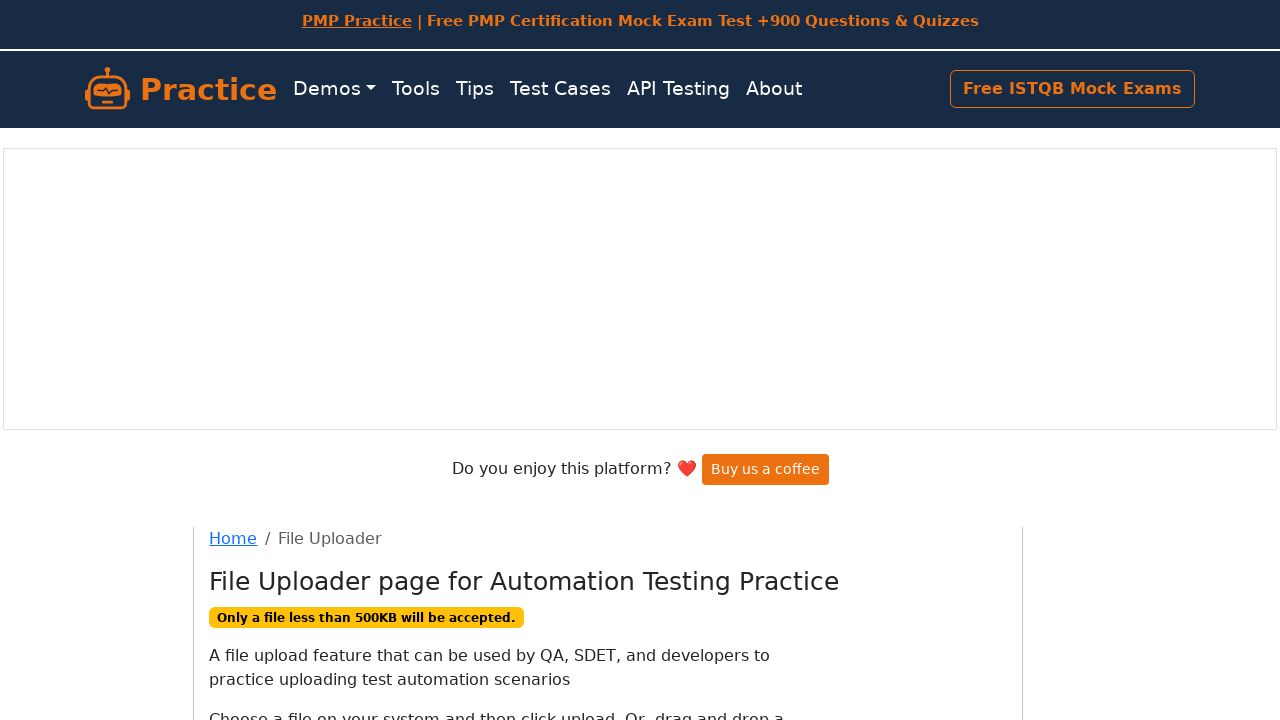

Waited for file selection to be processed
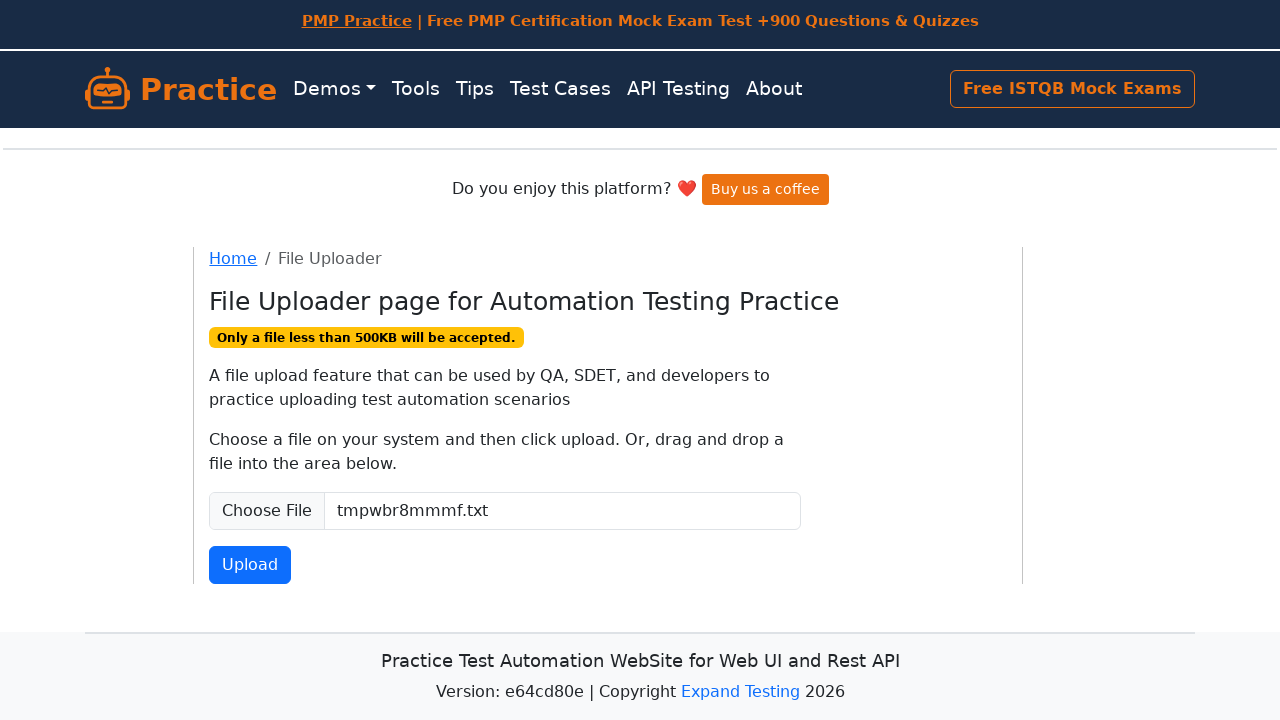

Cleaned up temporary test file
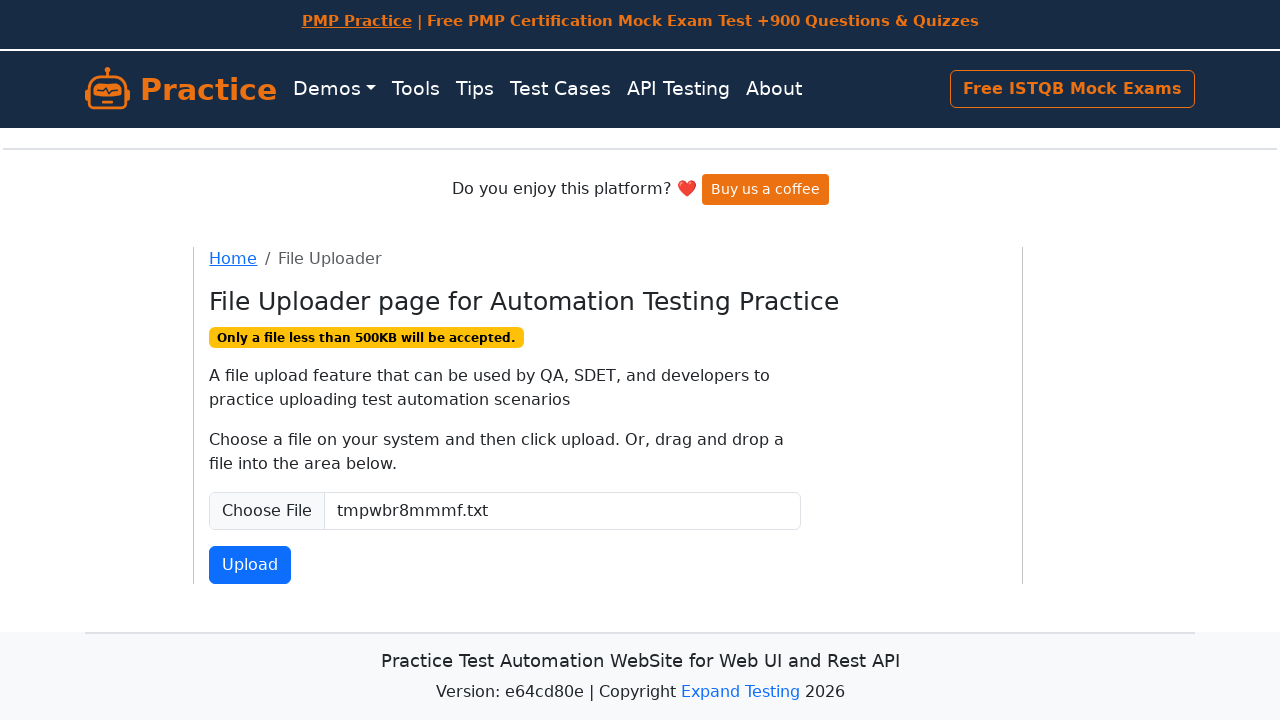

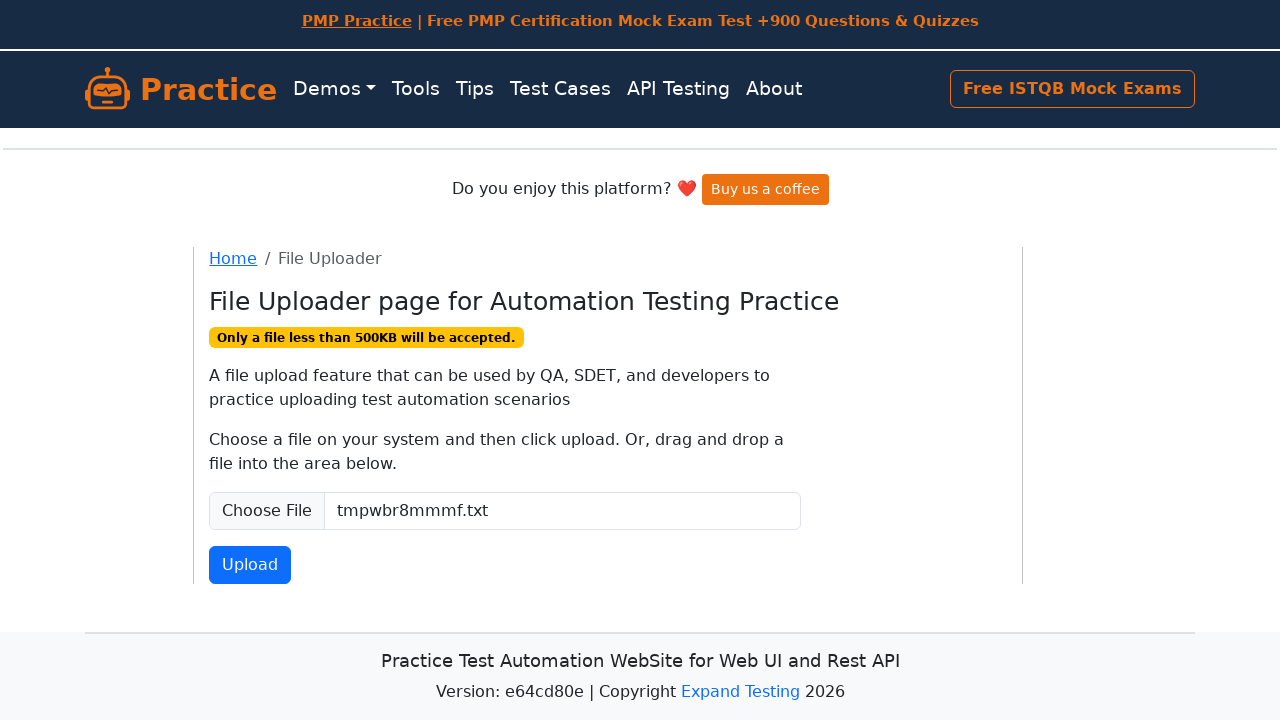